Tests drag and drop functionality by dragging an image element and dropping it into a target box on Formy's drag and drop practice page.

Starting URL: https://formy-project.herokuapp.com/dragdrop

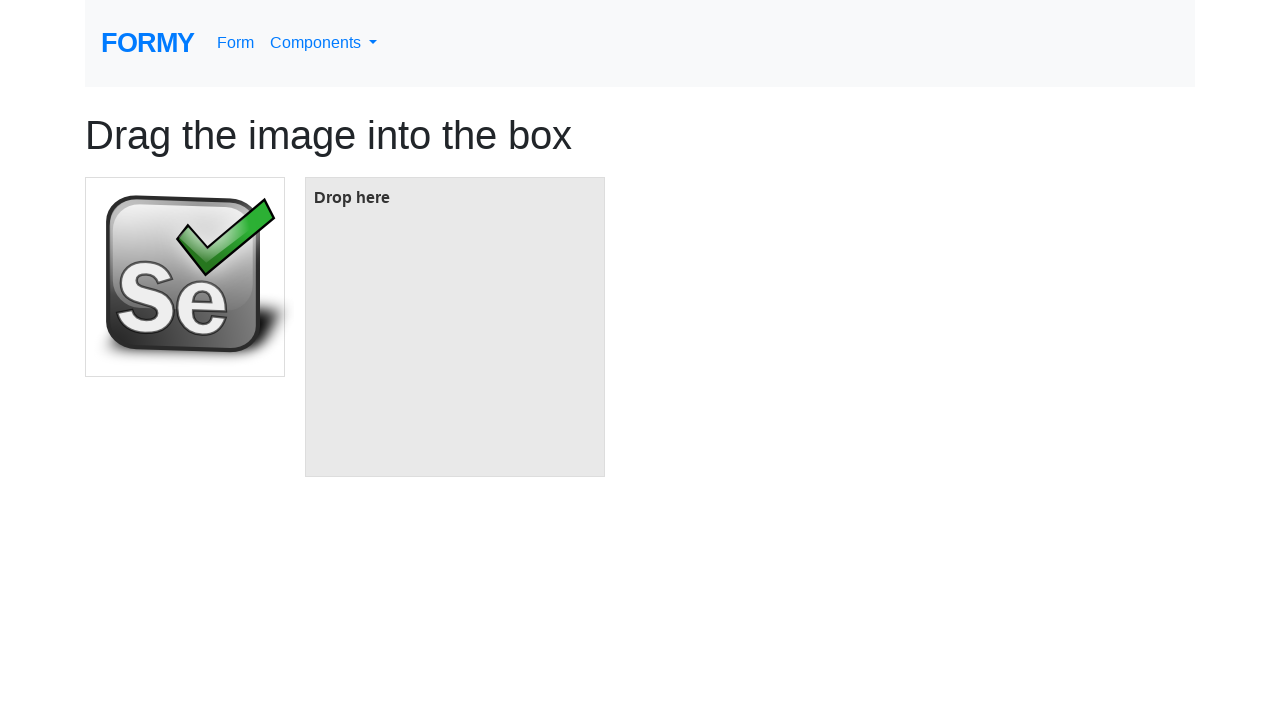

Navigated to Formy drag and drop practice page
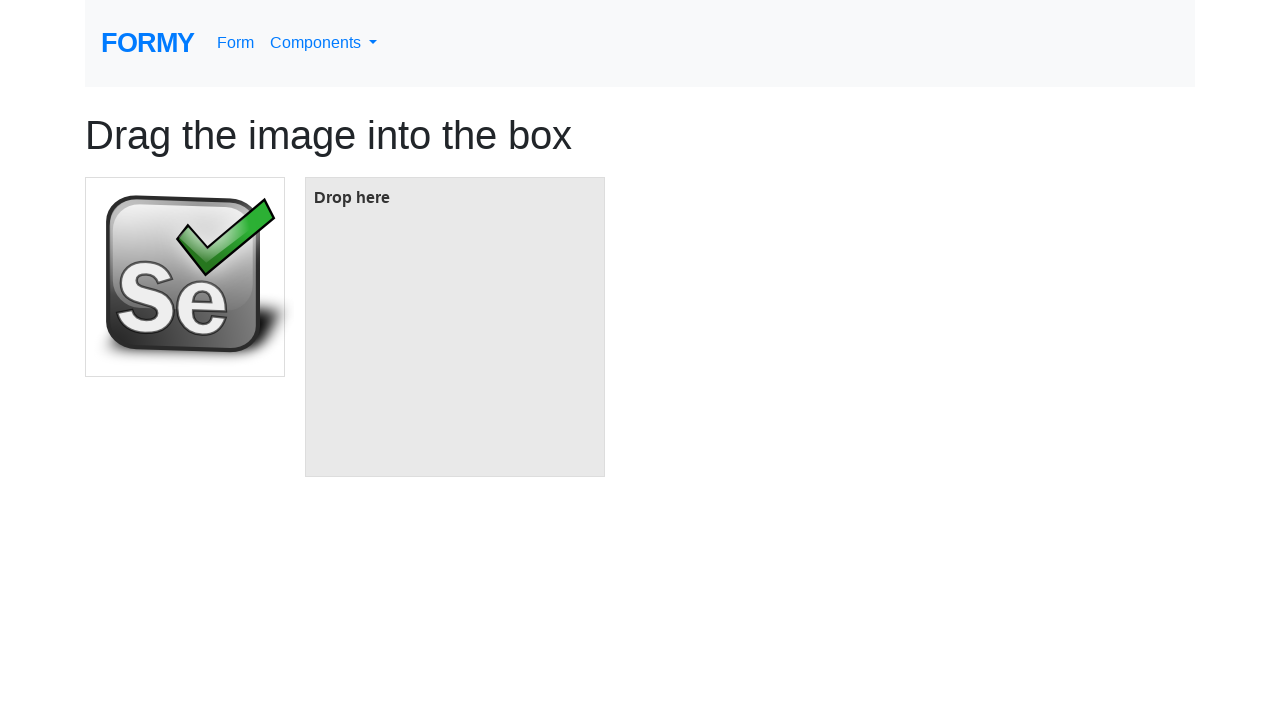

Draggable image element loaded
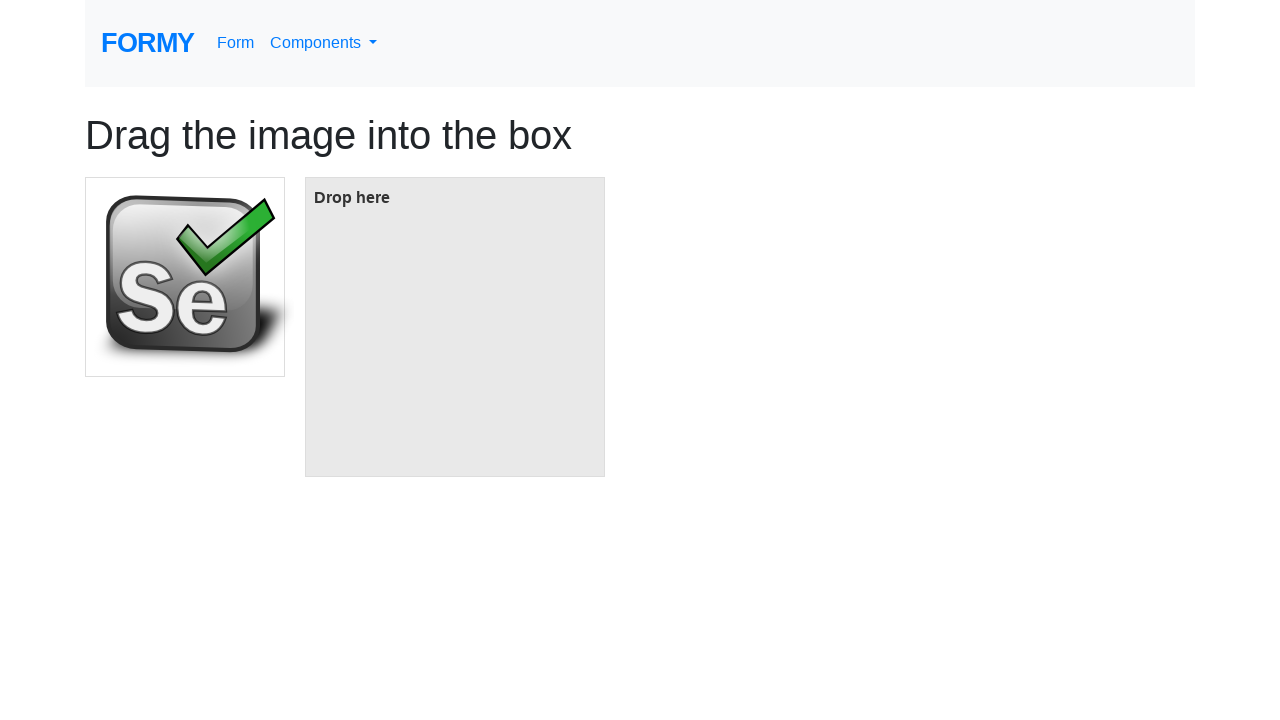

Drop target box element loaded
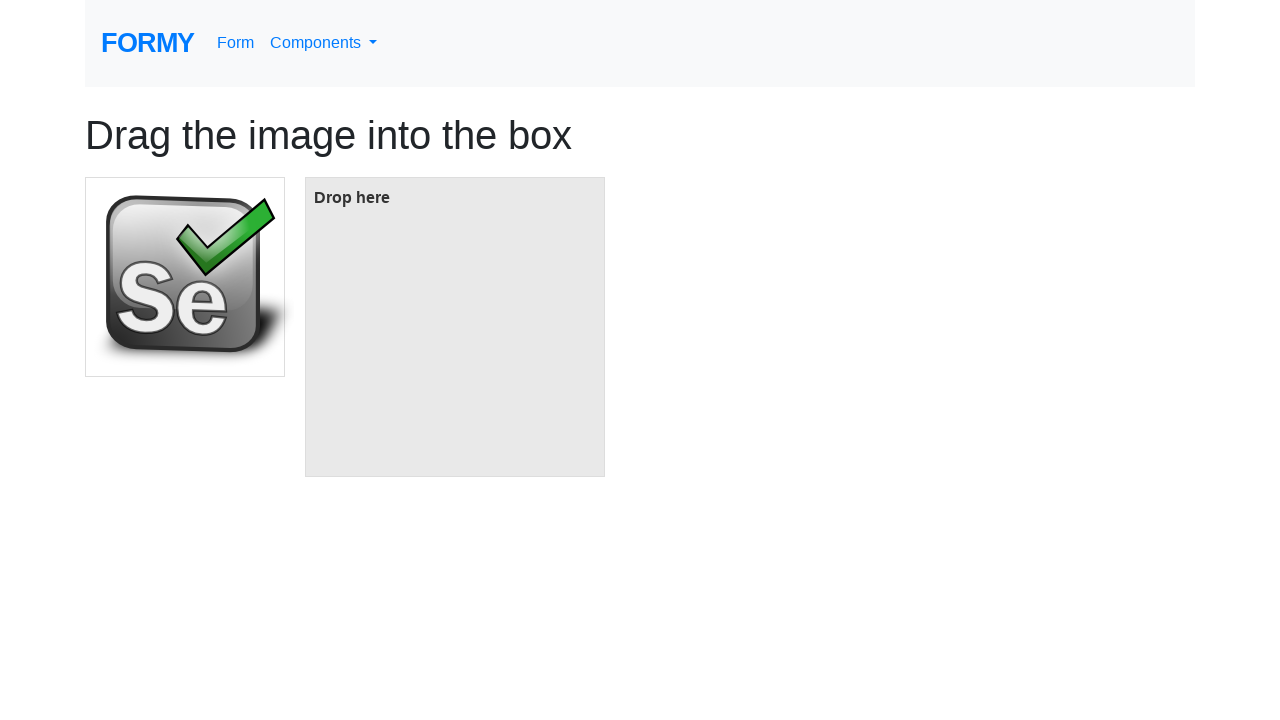

Dragged image element and dropped it into target box at (455, 327)
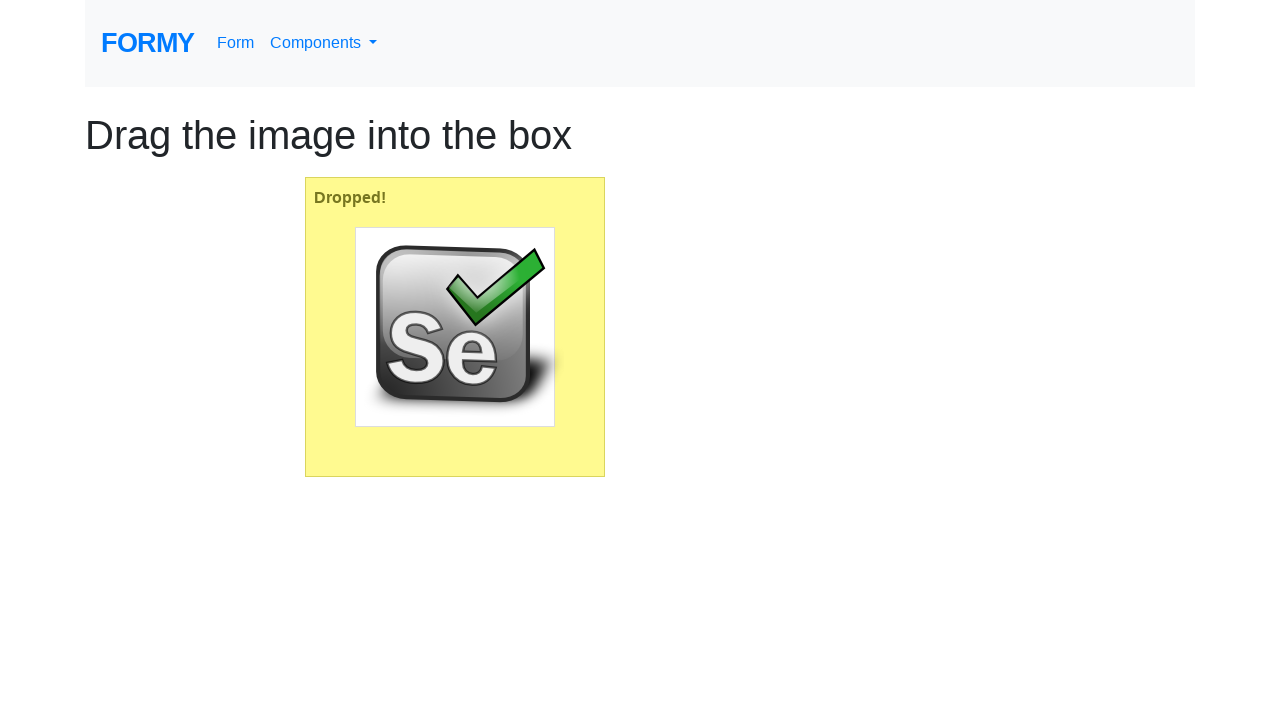

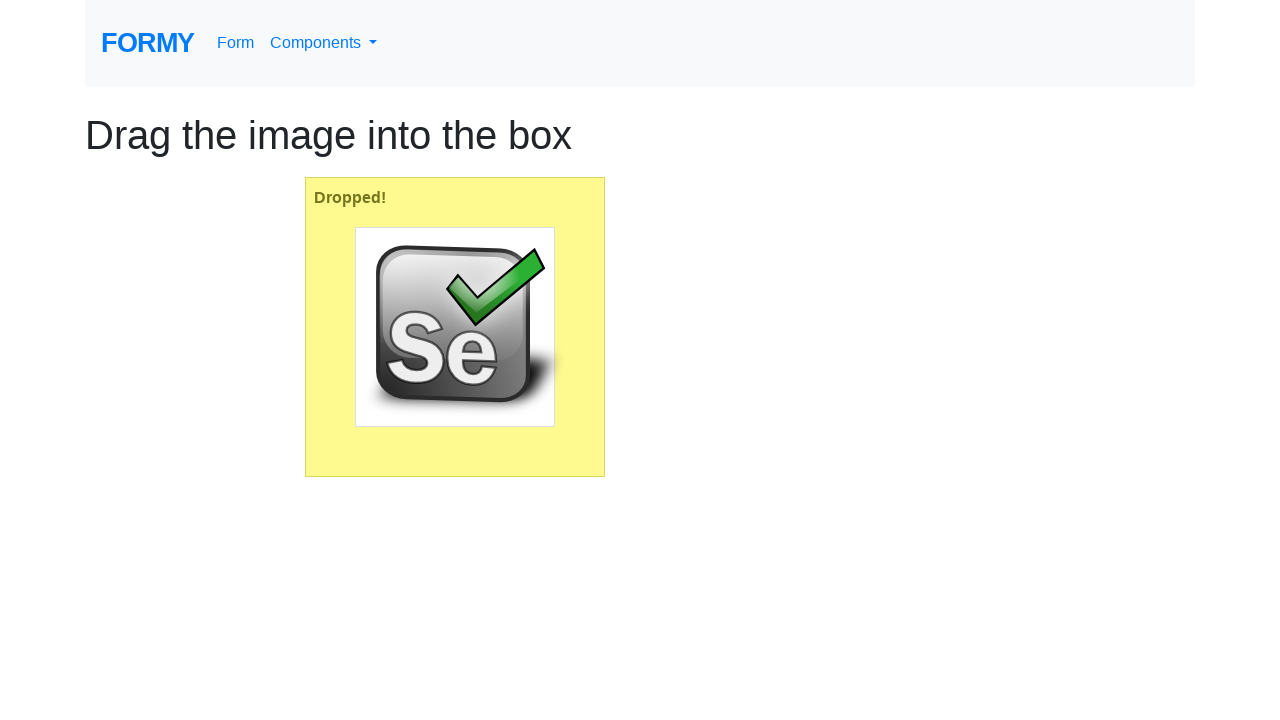